Tests that registration fails when password has 21 characters (exceeds max length), verifying the password length error message

Starting URL: https://anatoly-karpovich.github.io/demo-login-form/

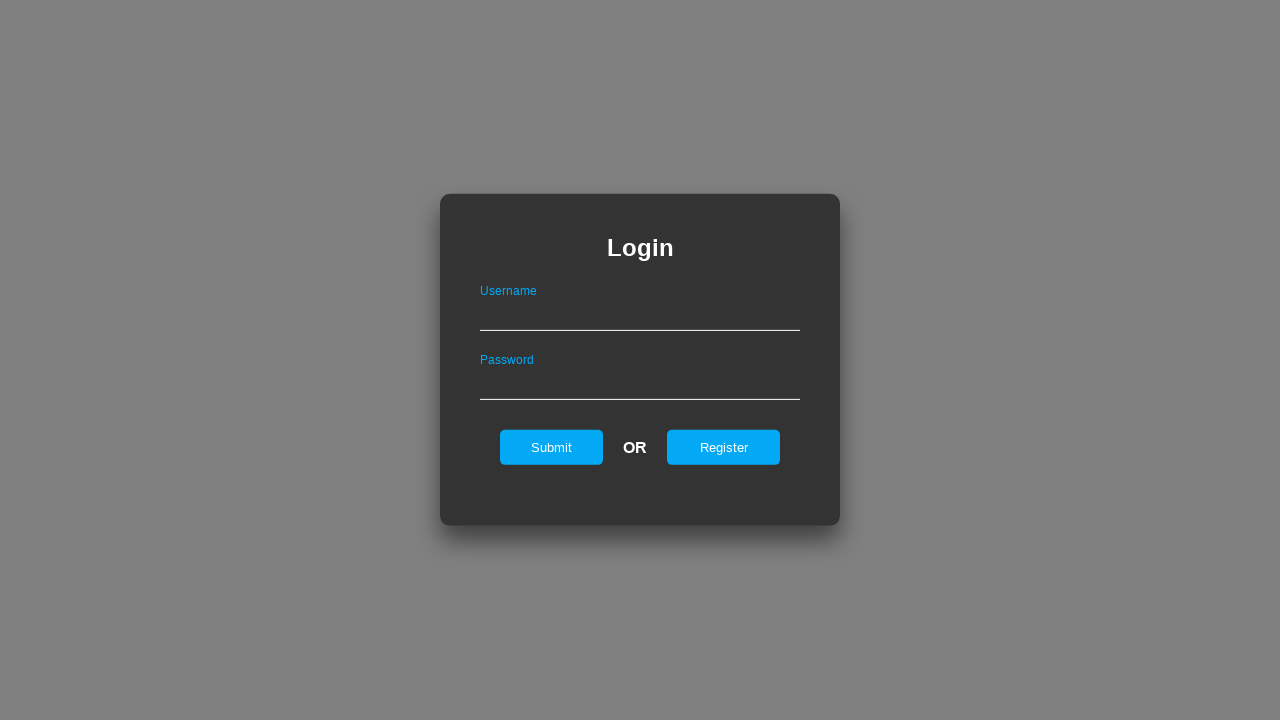

Clicked register button to navigate to registration form at (724, 447) on #registerOnLogin
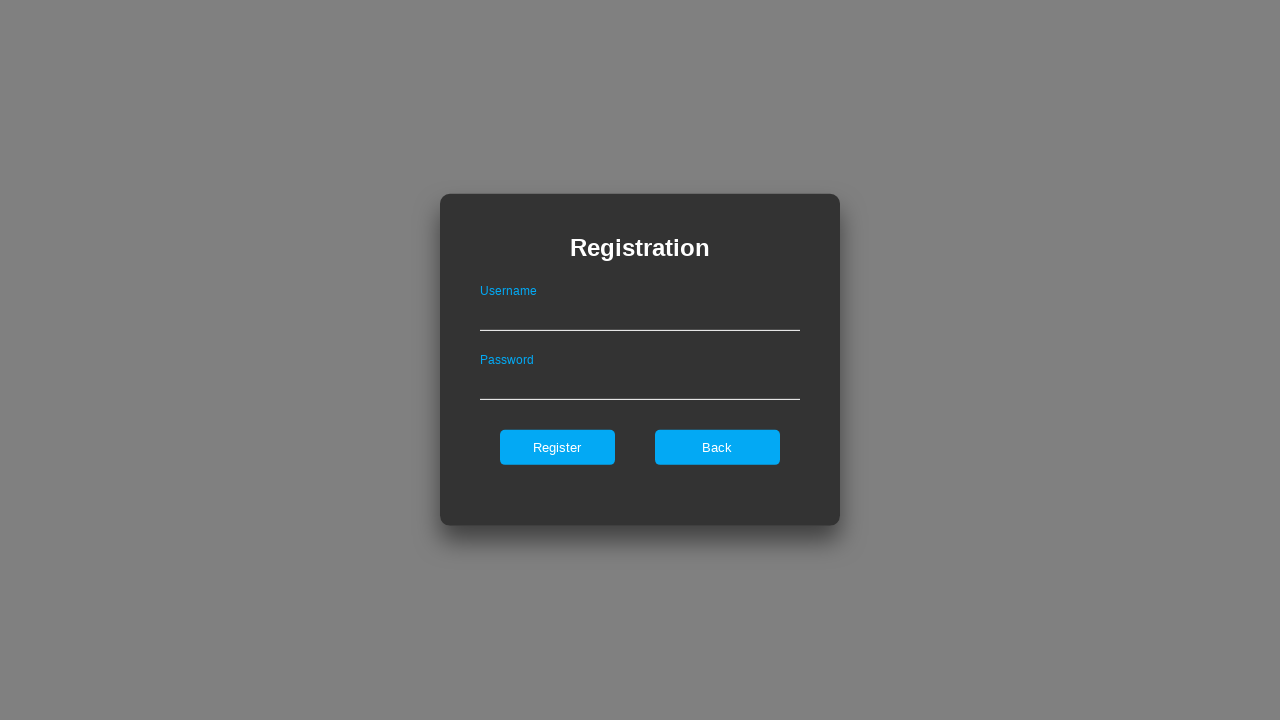

Filled username field with 'user10' on #userNameOnRegister
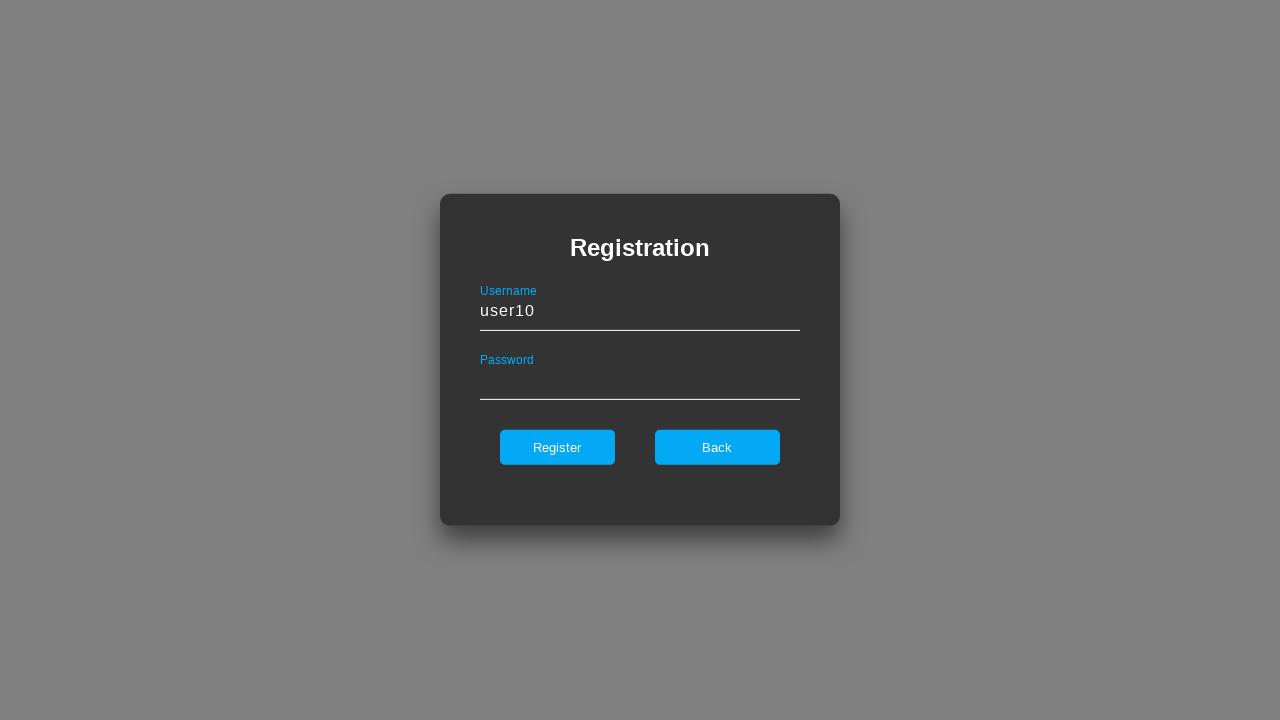

Filled password field with 21 characters (exceeds maximum length of 20) on #passwordOnRegister
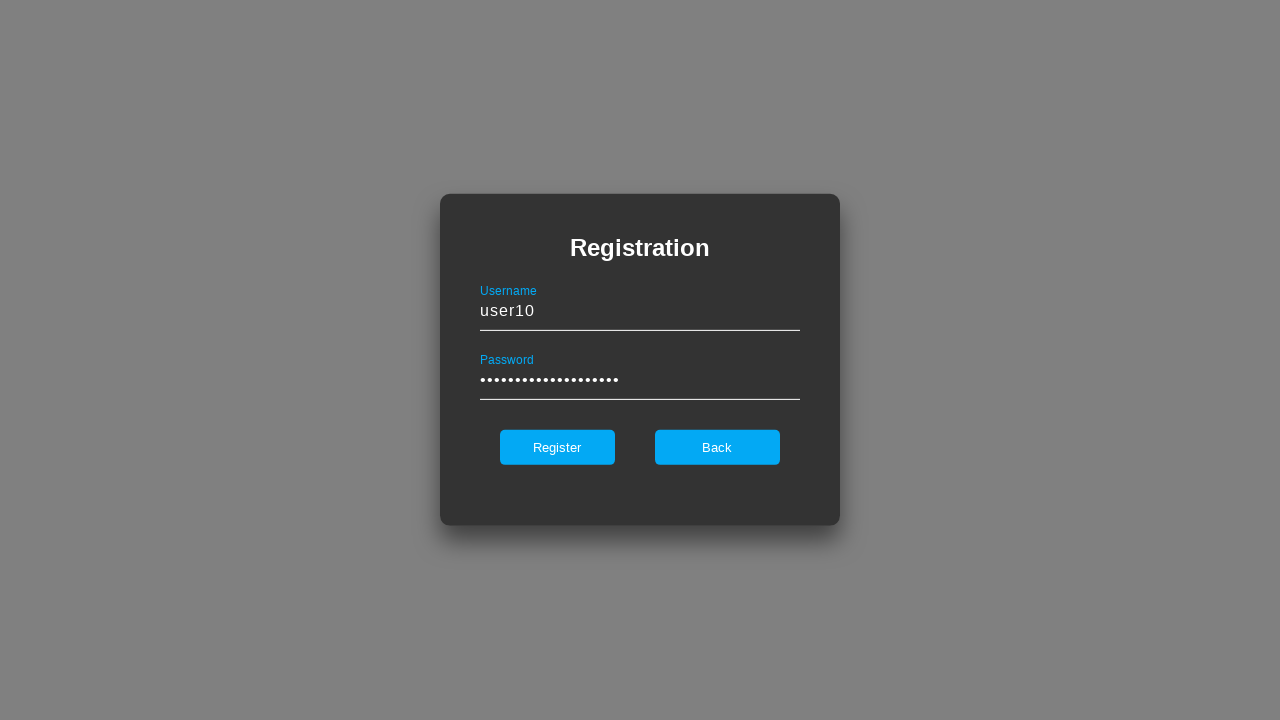

Clicked register button to submit registration form at (557, 447) on #register
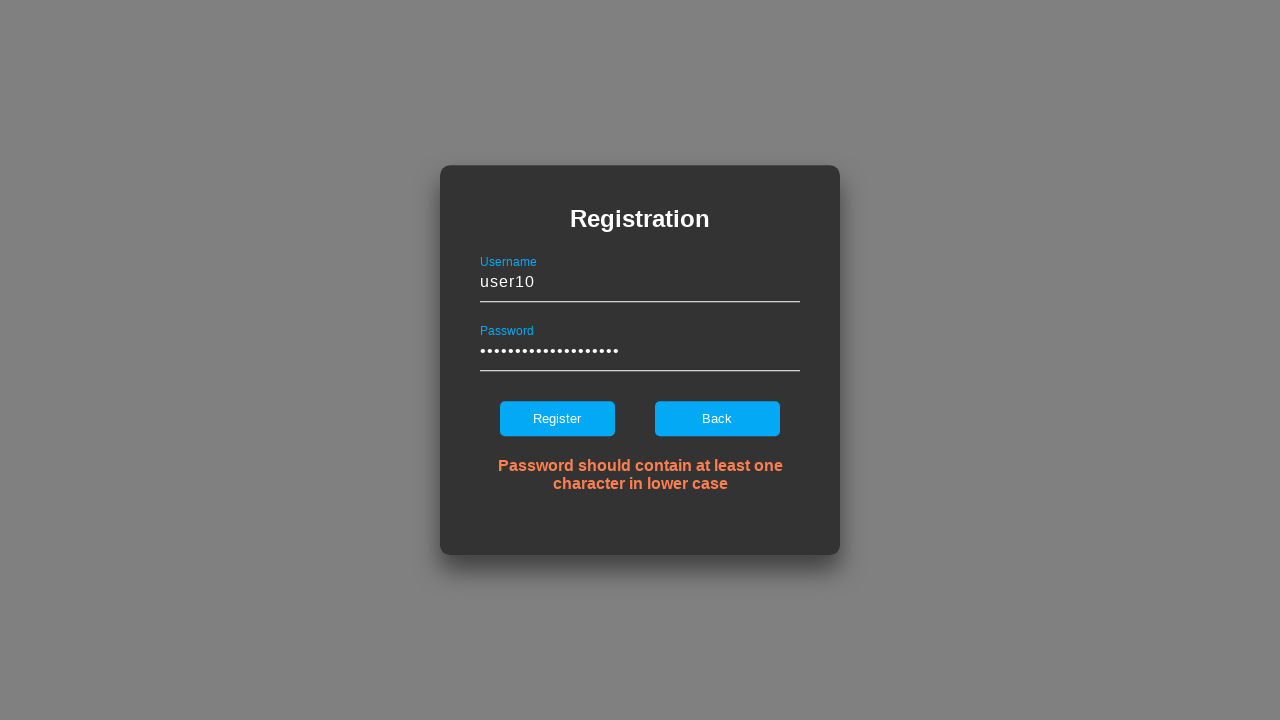

Password length error message appeared on registration form
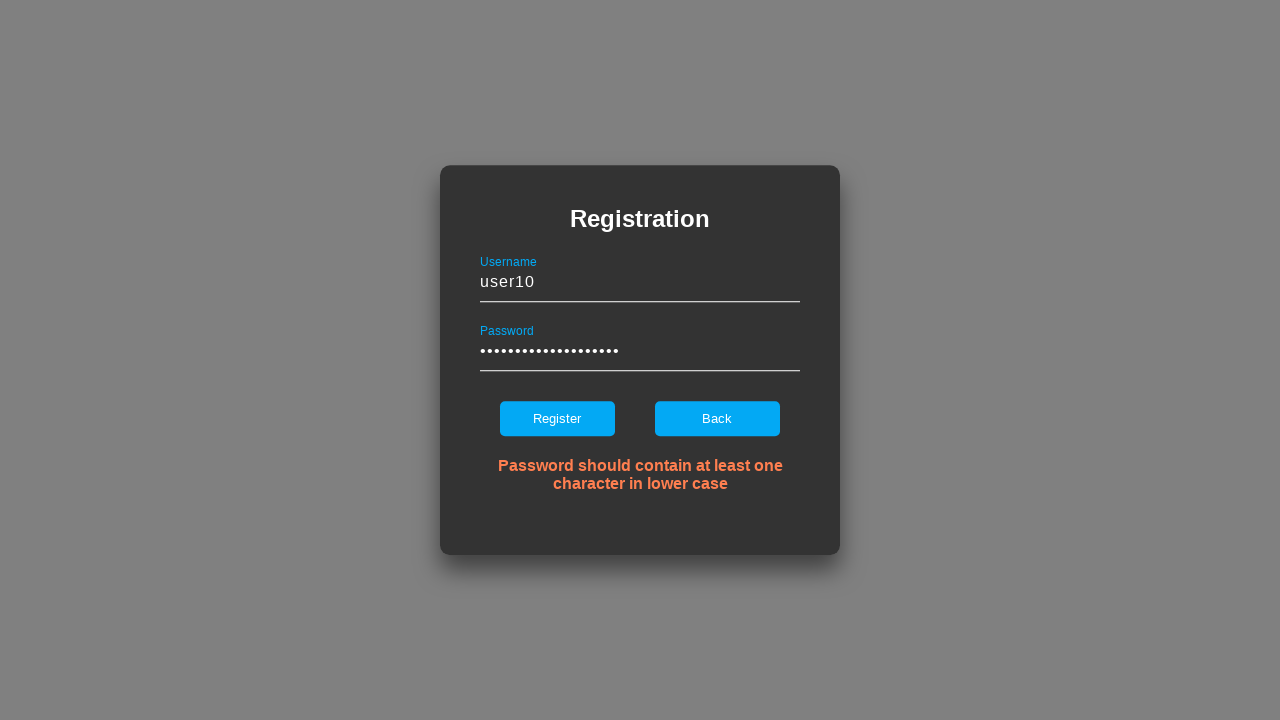

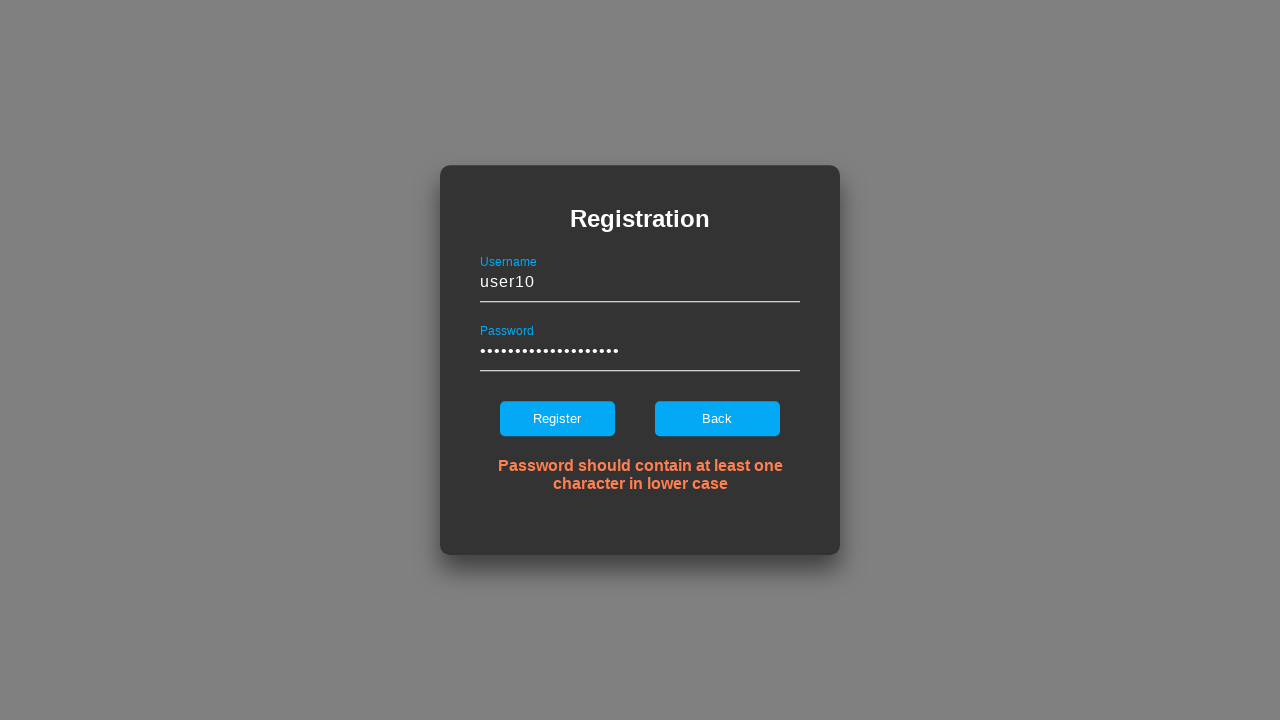